Tests browser alert handling by clicking a button that triggers an alert popup and interacting with the alert dialog

Starting URL: https://www.leafground.com/alert.xhtml

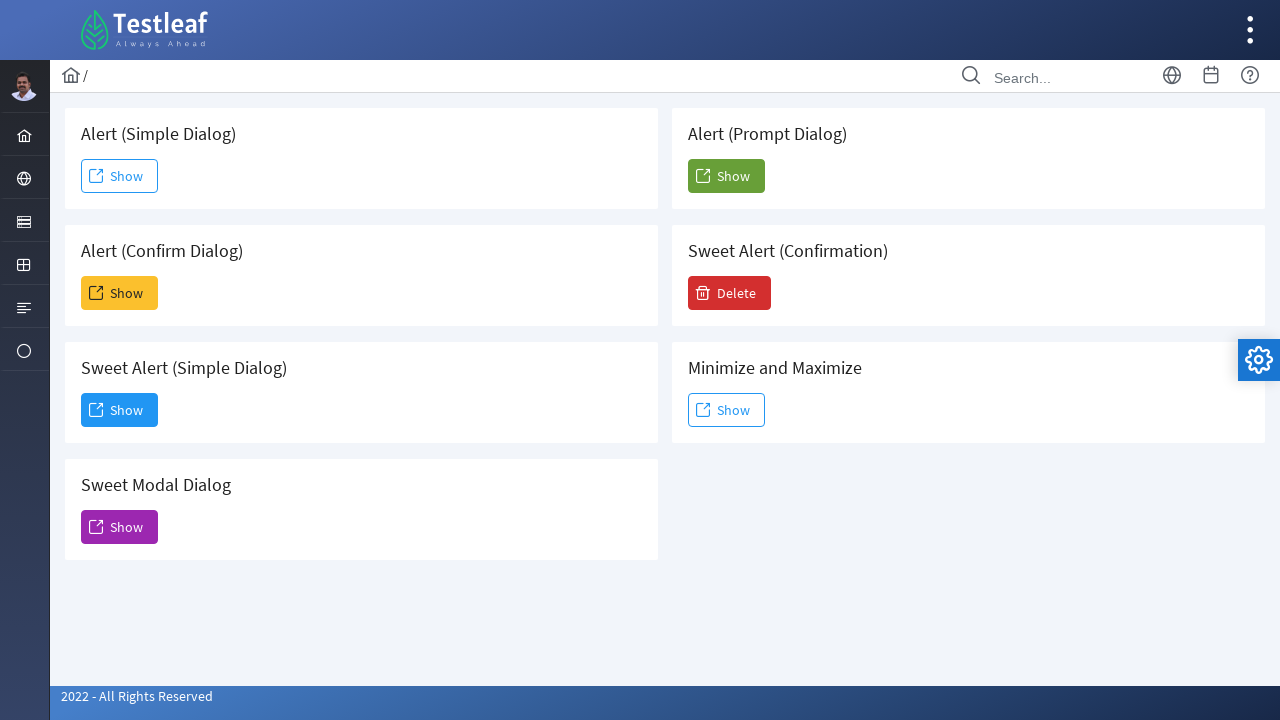

Clicked button to trigger alert dialog at (726, 176) on xpath=//*[@id='j_idt88:j_idt104']
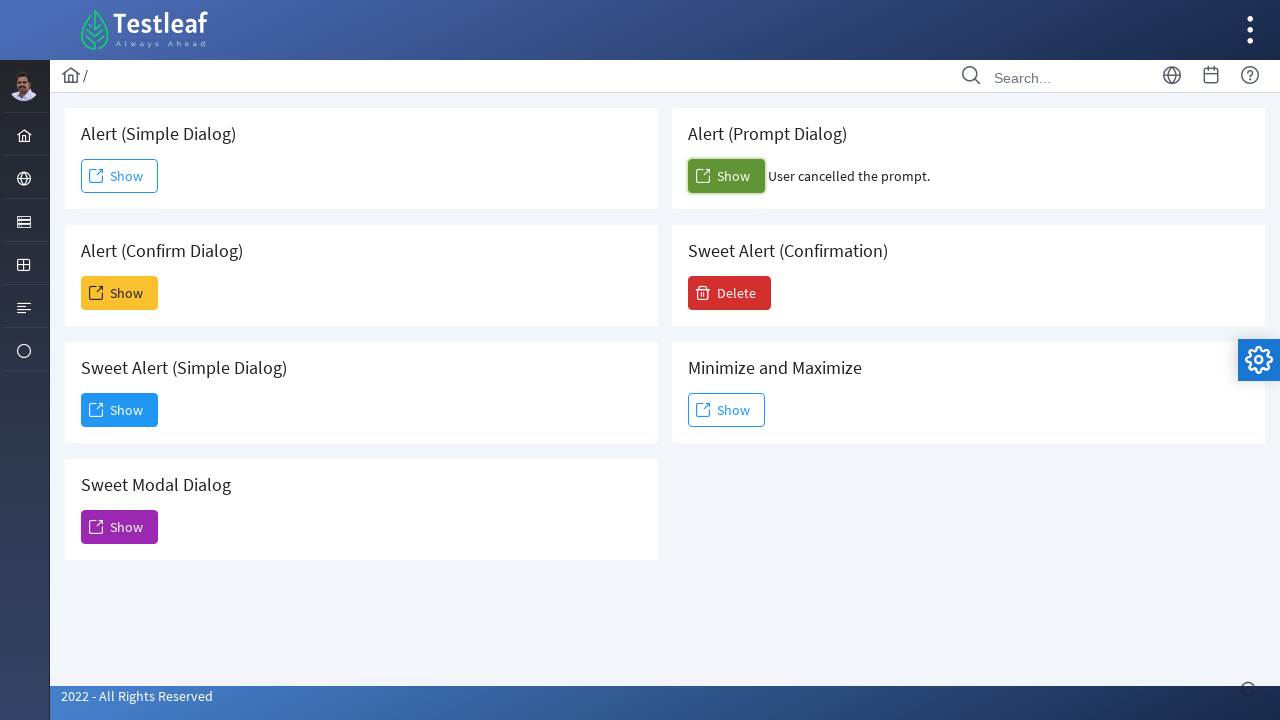

Set up alert handler to accept dialogs
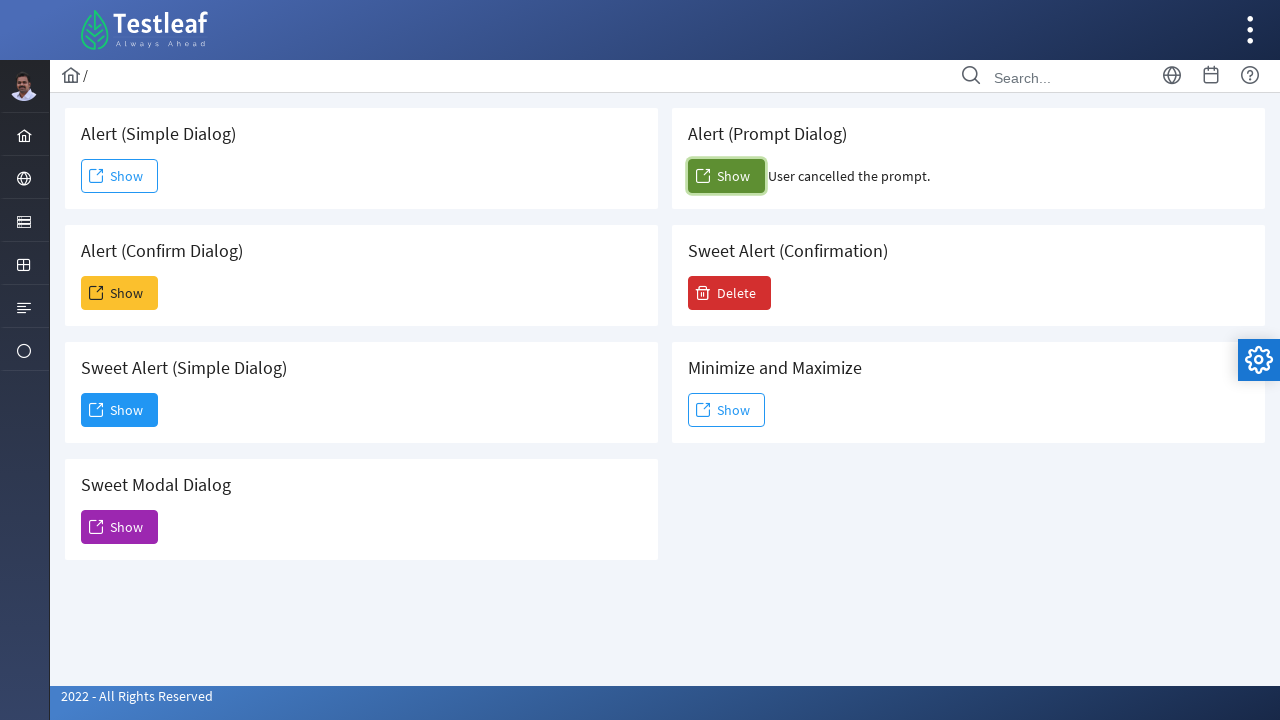

Registered dialog handler function with alert message logging
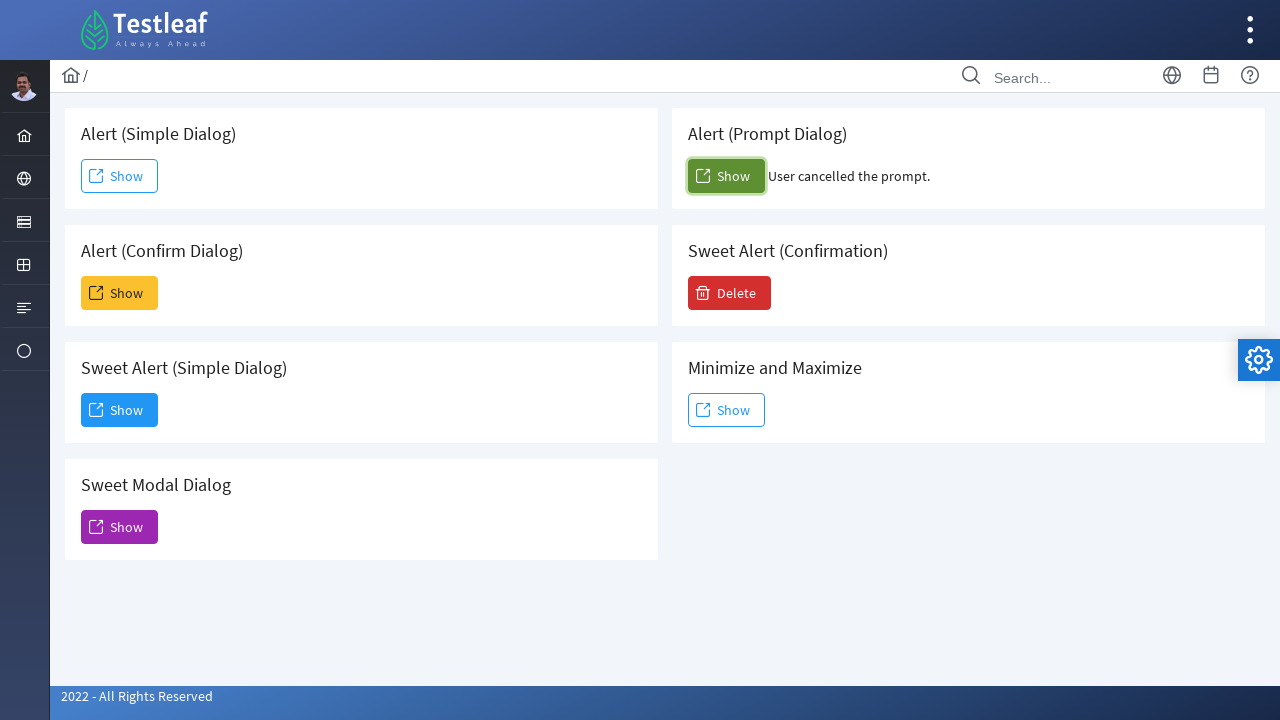

Clicked alert trigger button and accepted the alert dialog at (726, 176) on xpath=//*[@id='j_idt88:j_idt104']
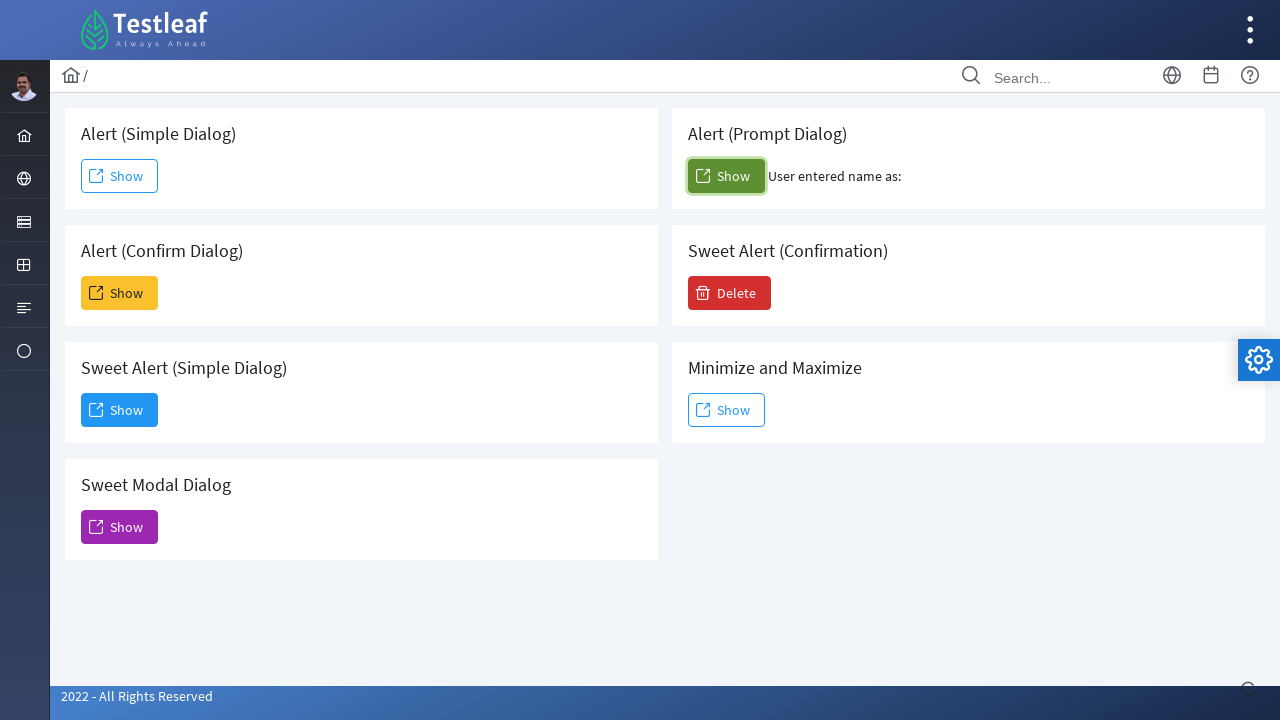

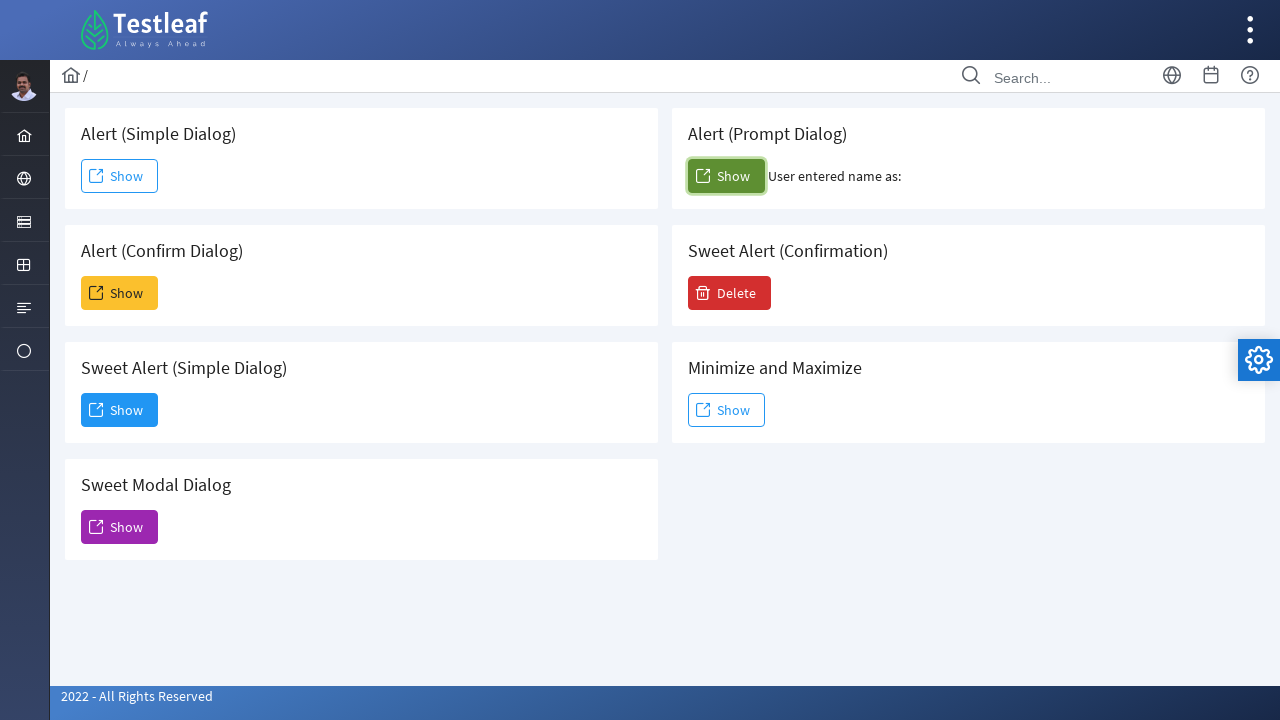